Tests e-commerce functionality by adding multiple items to cart, applying a promo code, and completing the checkout process with country selection

Starting URL: https://rahulshettyacademy.com/seleniumPractise/

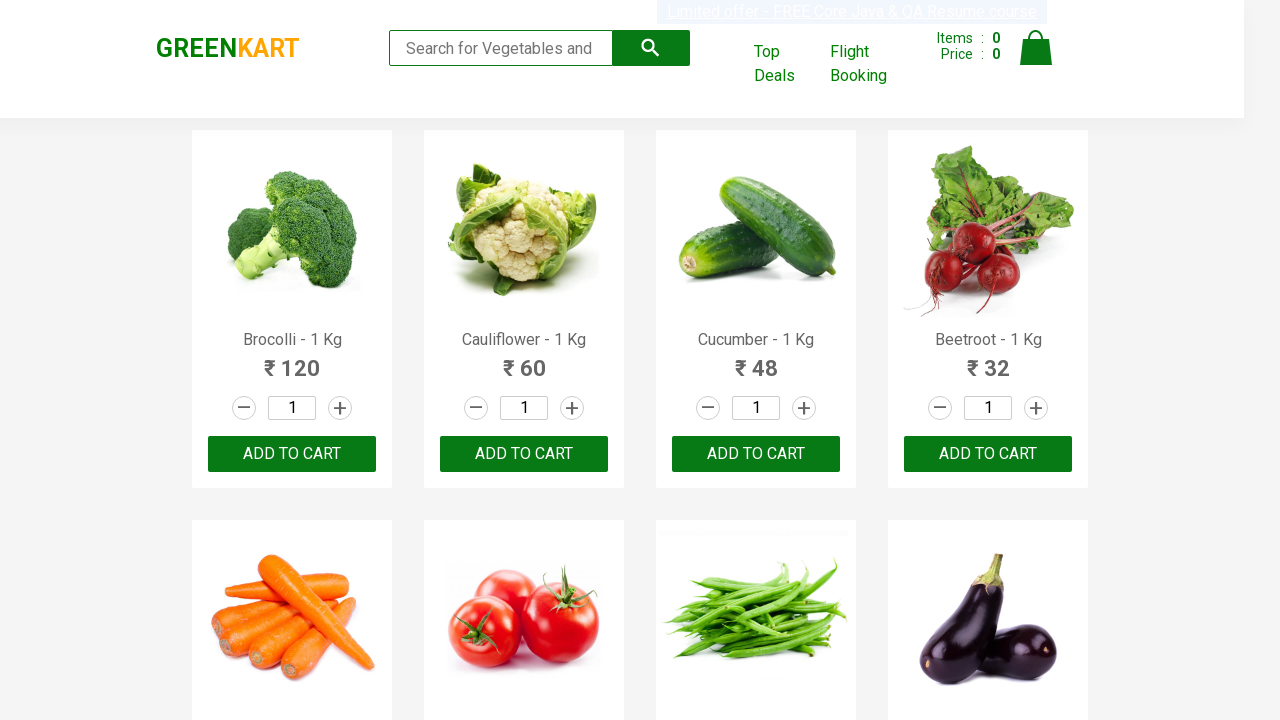

Retrieved all product elements from page
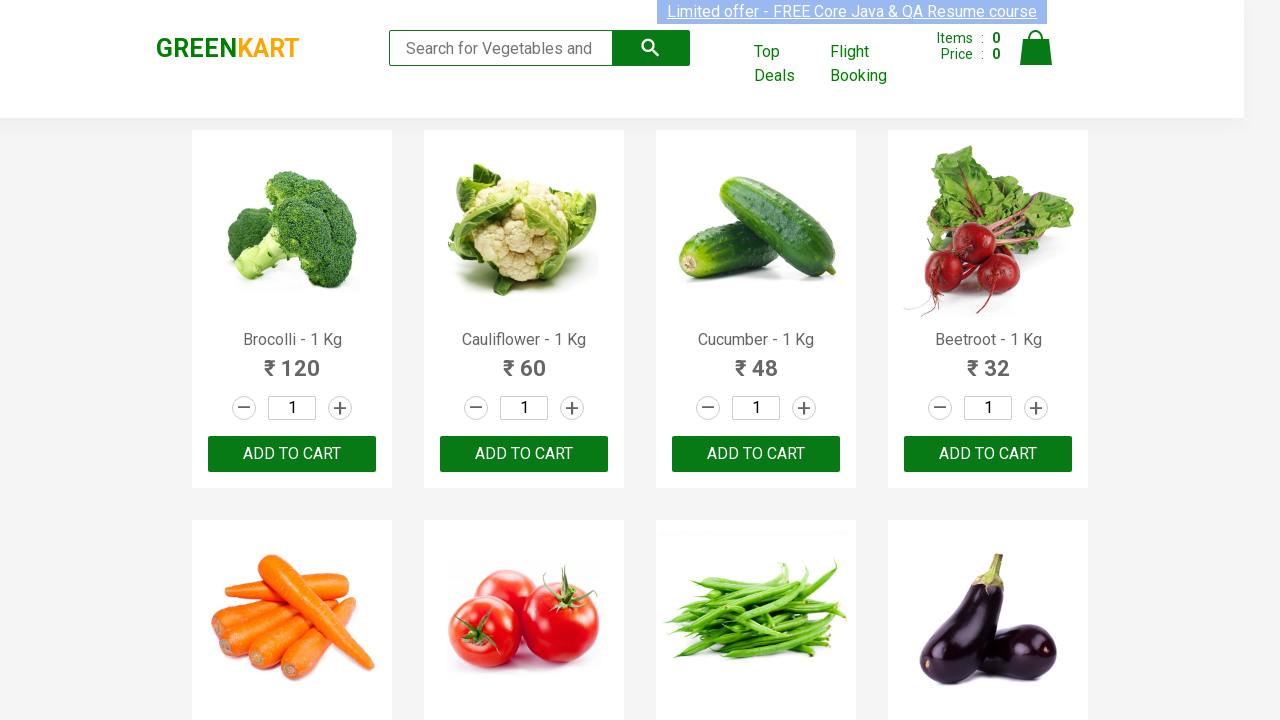

Retrieved product text: Brocolli - 1 Kg
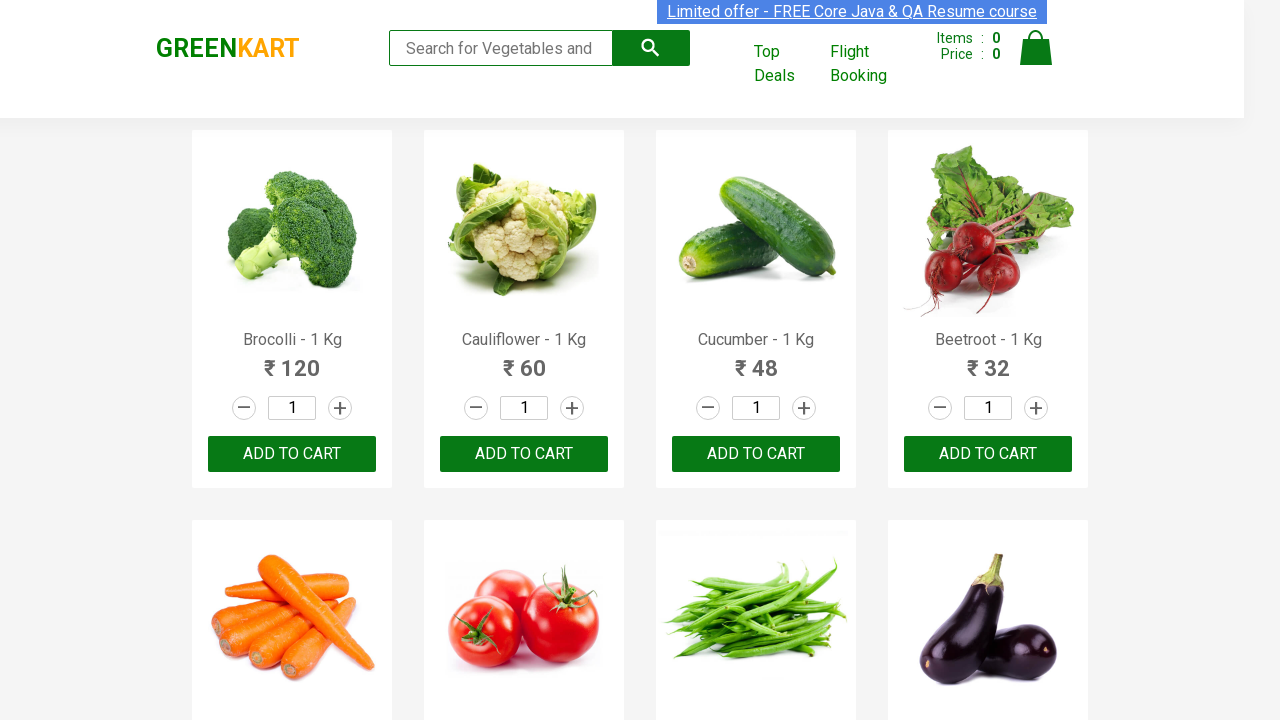

Clicked 'Add to Cart' button for Brocolli at (292, 454) on xpath=//div[@class='product-action']/button >> nth=0
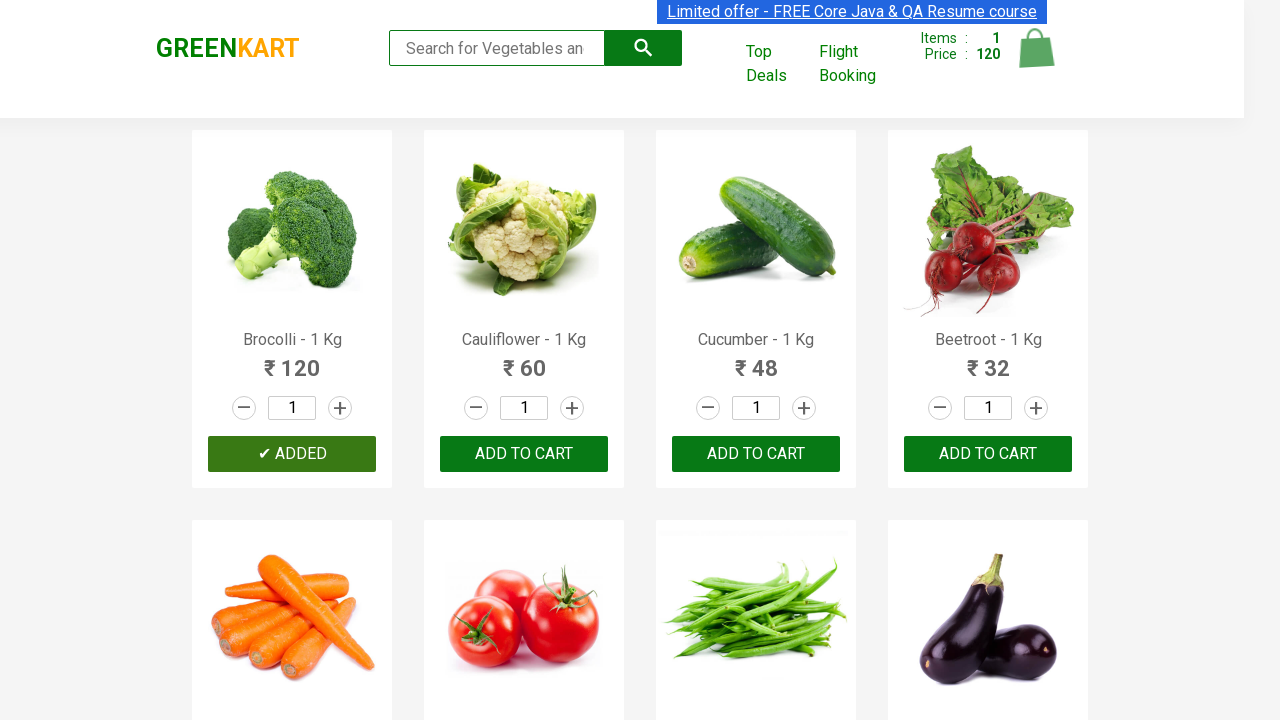

Retrieved product text: Cauliflower - 1 Kg
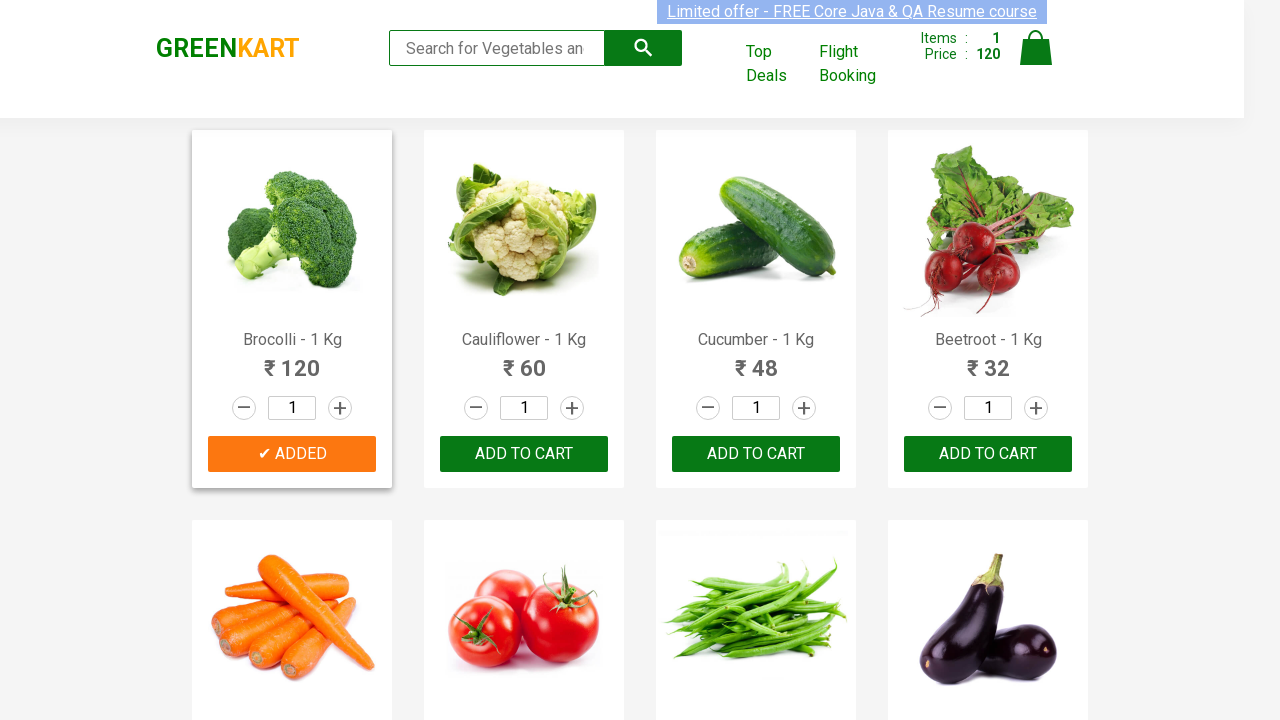

Retrieved product text: Cucumber - 1 Kg
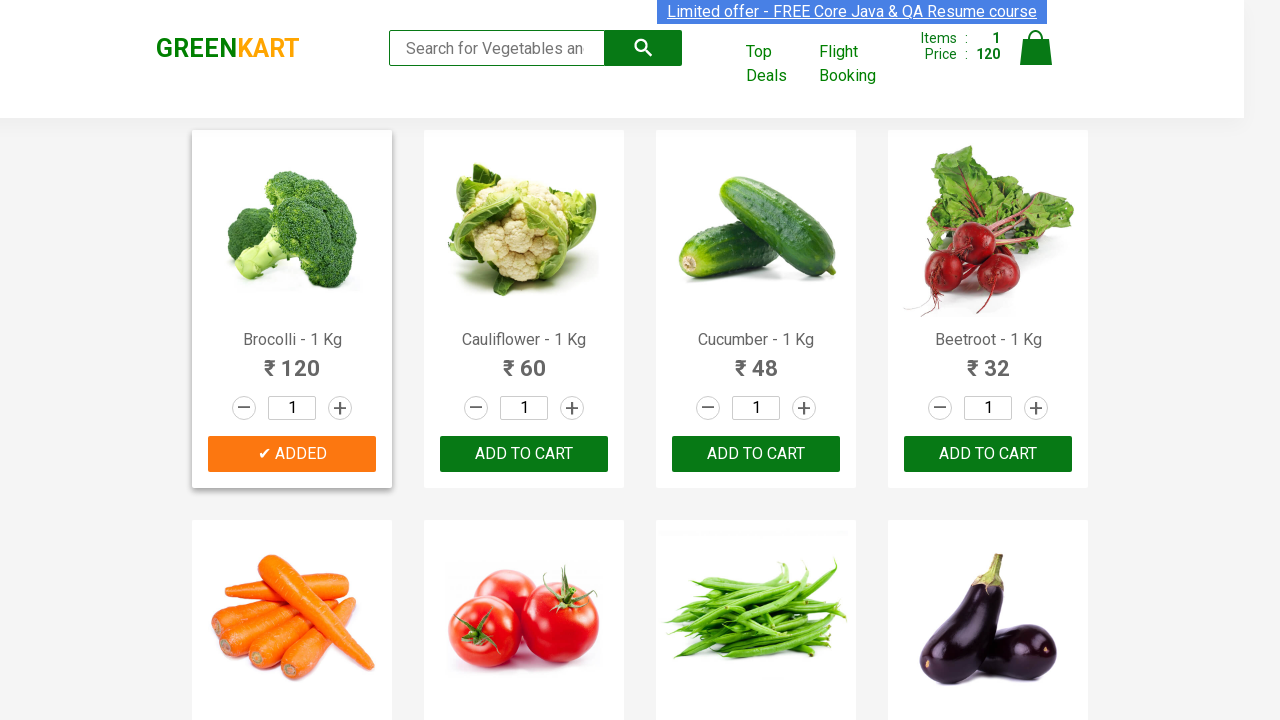

Clicked 'Add to Cart' button for Cucumber at (756, 454) on xpath=//div[@class='product-action']/button >> nth=2
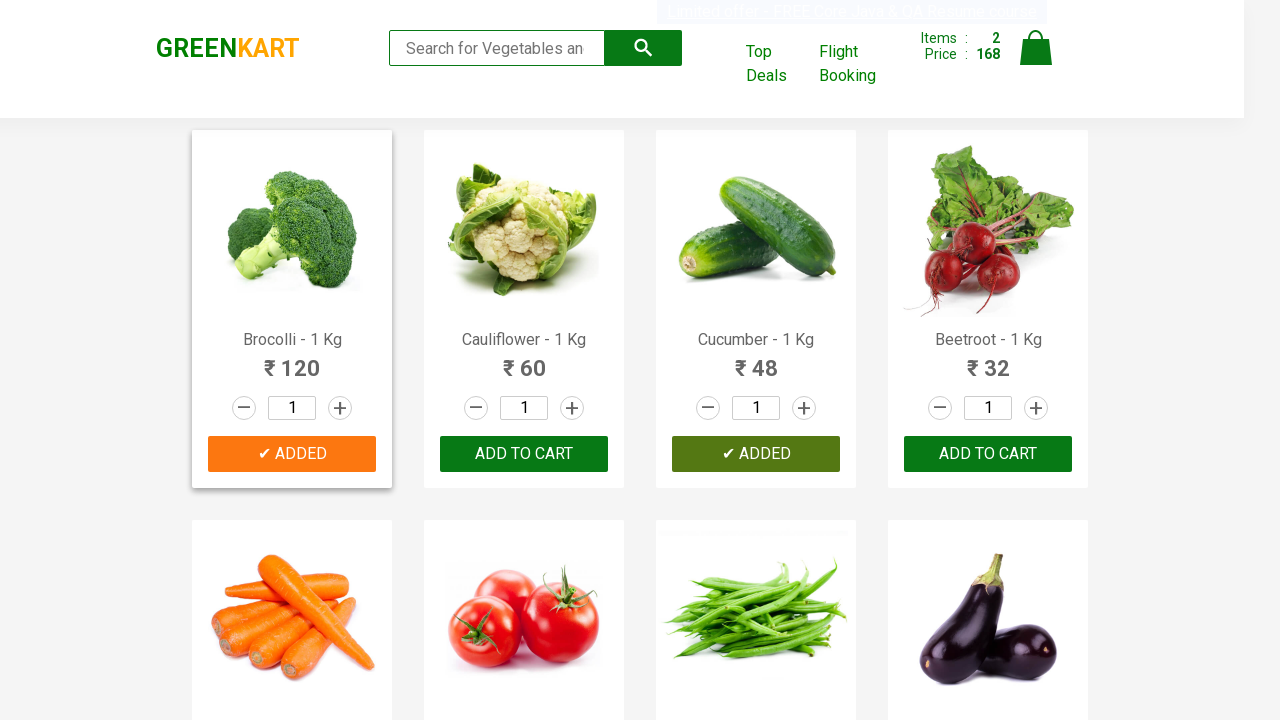

Retrieved product text: Beetroot - 1 Kg
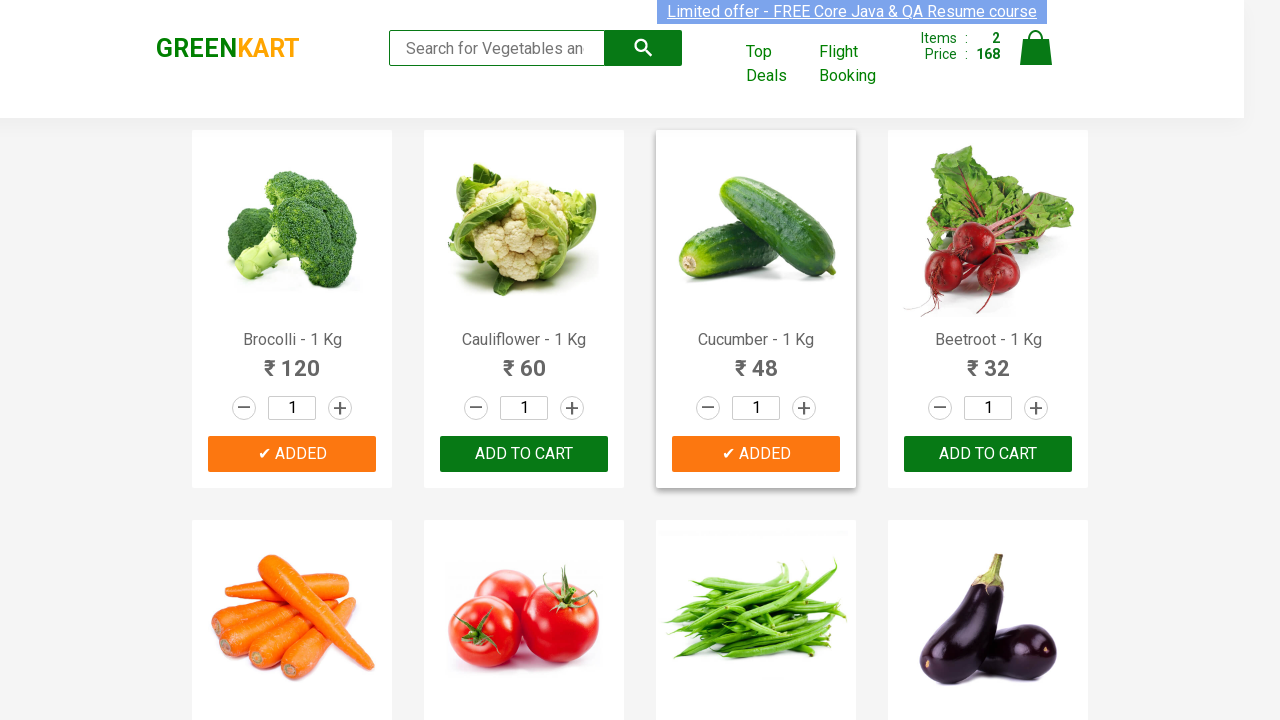

Clicked 'Add to Cart' button for Beetroot at (988, 454) on xpath=//div[@class='product-action']/button >> nth=3
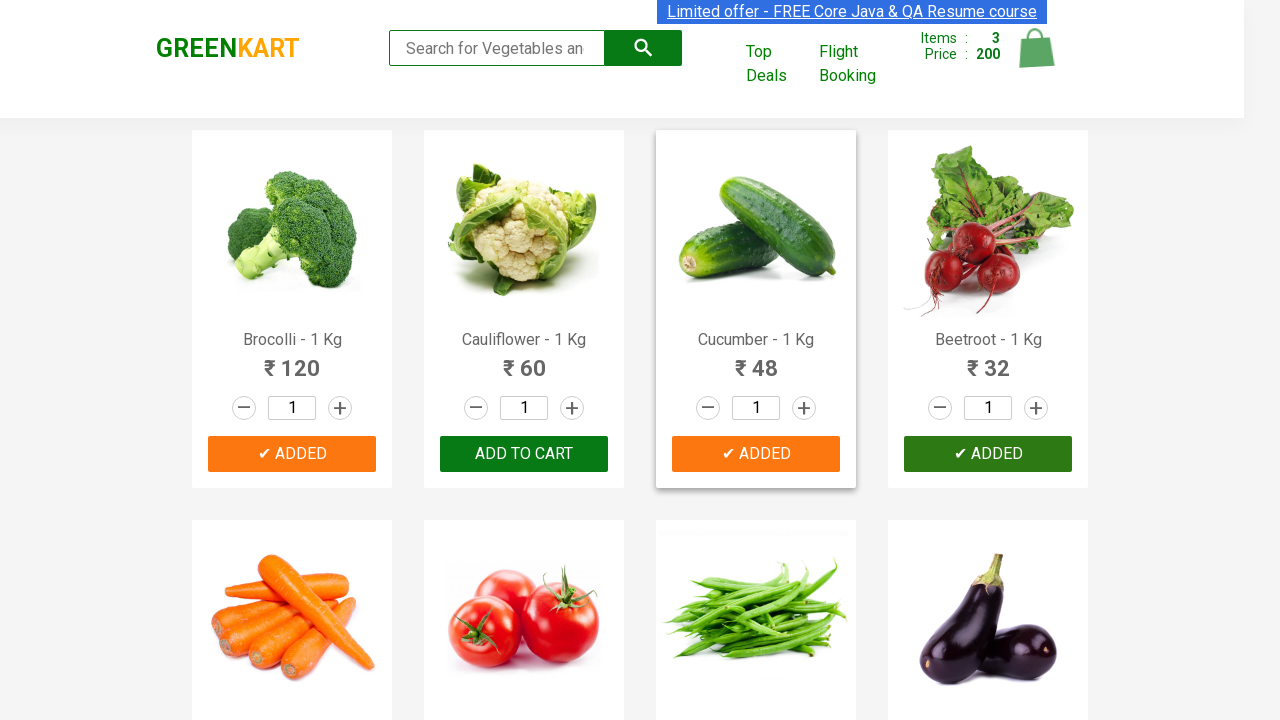

Retrieved product text: Carrot - 1 Kg
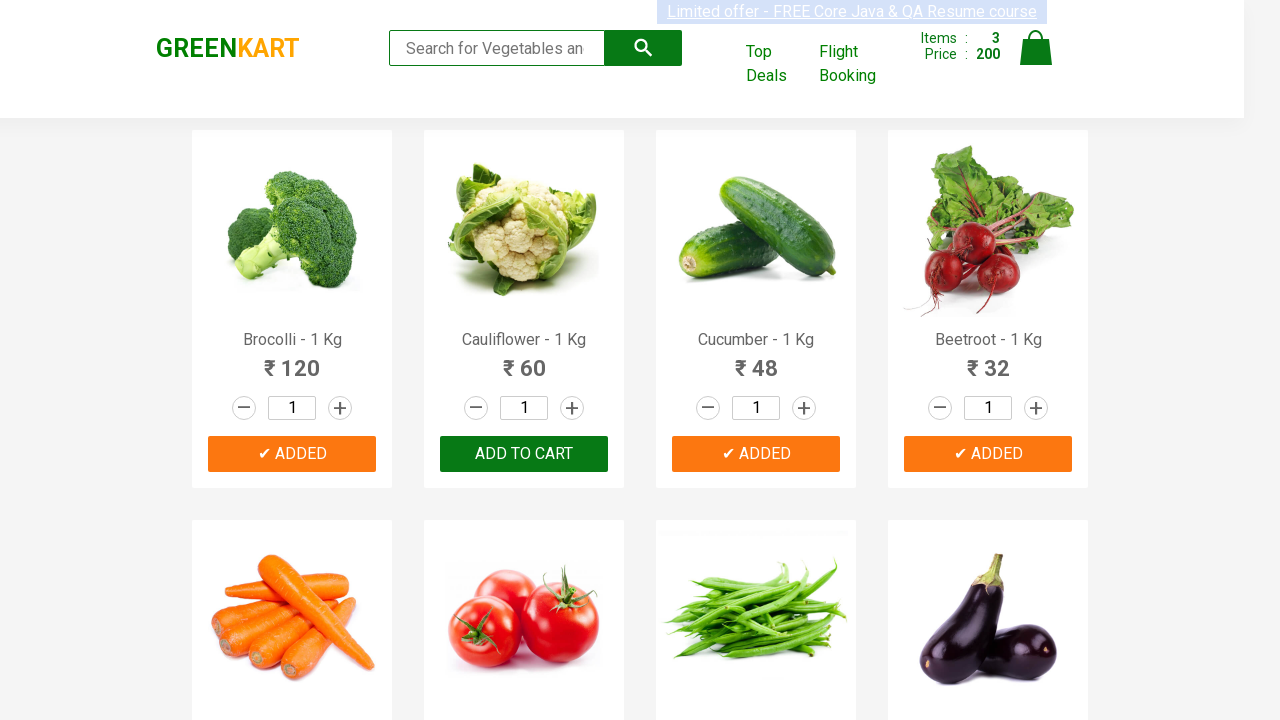

Clicked 'Add to Cart' button for Carrot at (292, 360) on xpath=//div[@class='product-action']/button >> nth=4
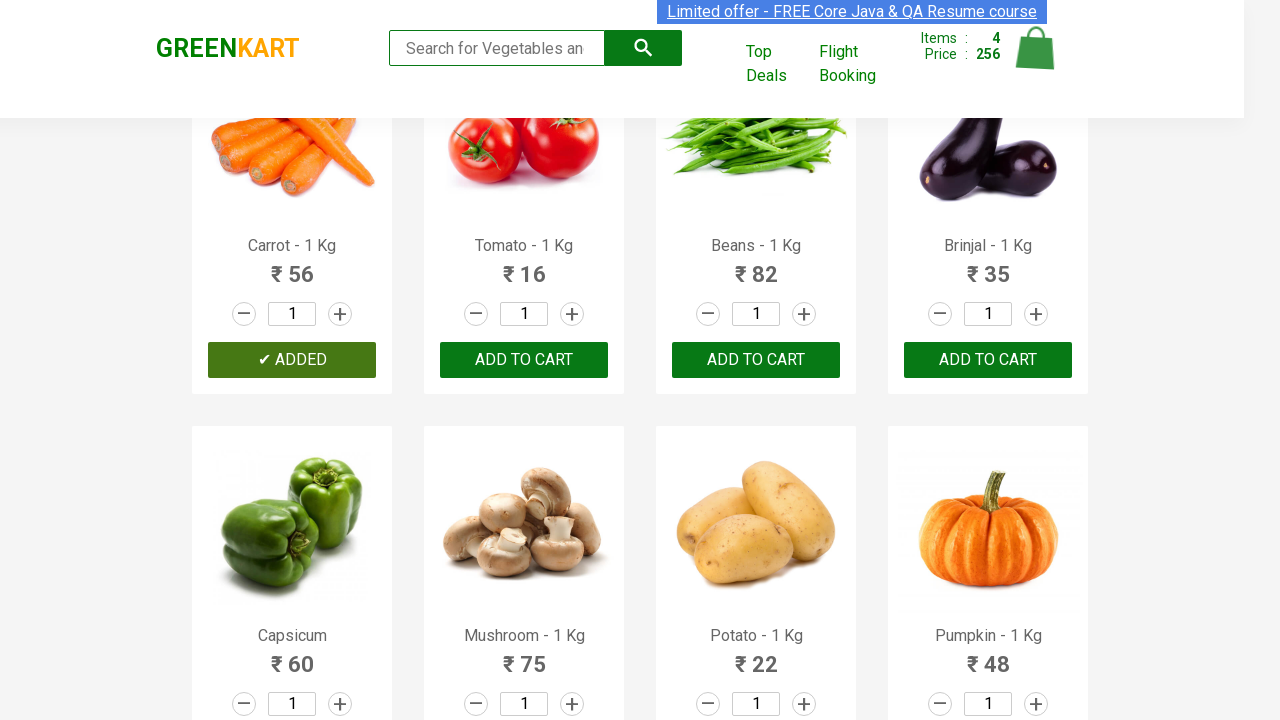

Clicked on Cart icon at (1036, 48) on img[alt='Cart']
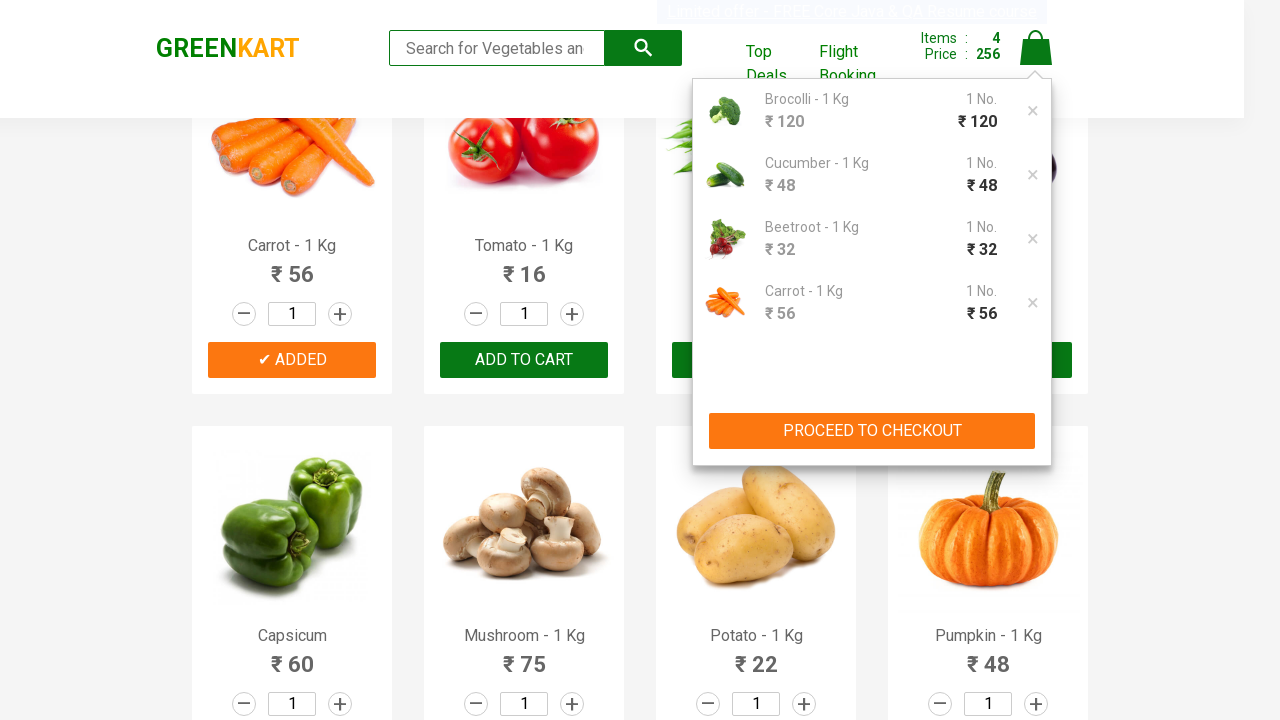

Clicked 'PROCEED TO CHECKOUT' button at (872, 431) on xpath=//button[text()='PROCEED TO CHECKOUT']
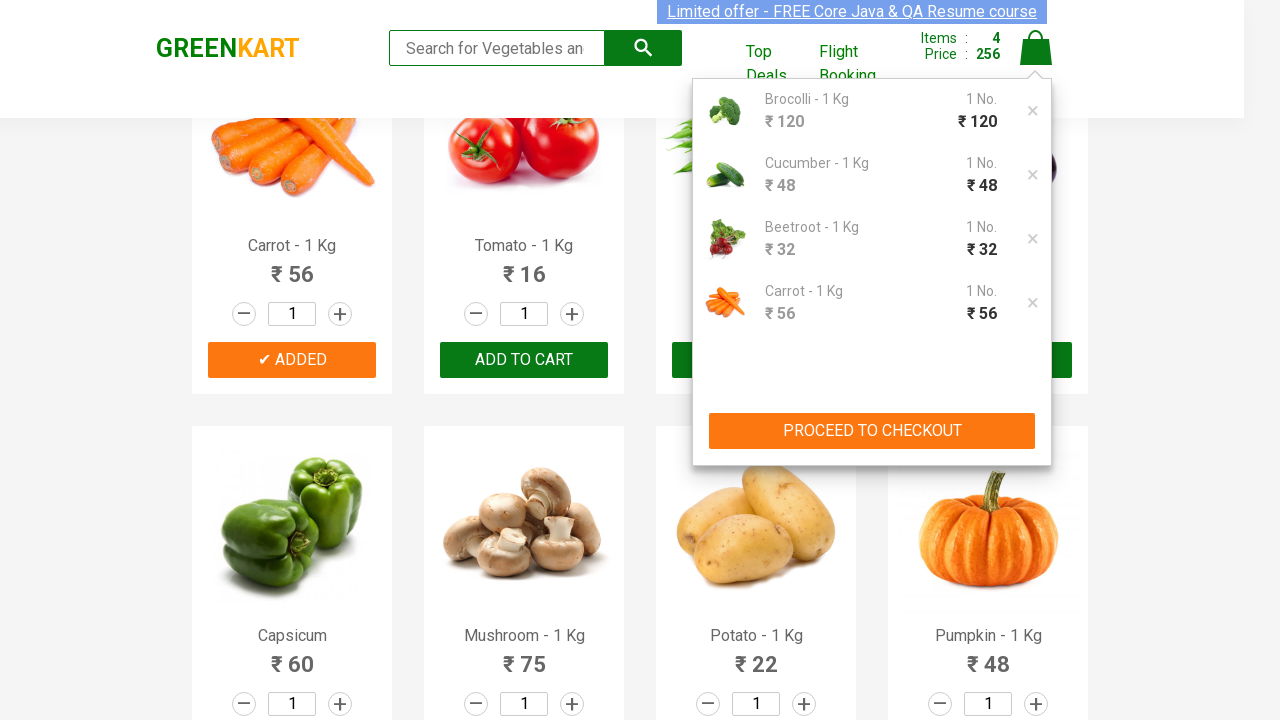

Filled promo code field with 'rahulshettyacademy' on input.promoCode
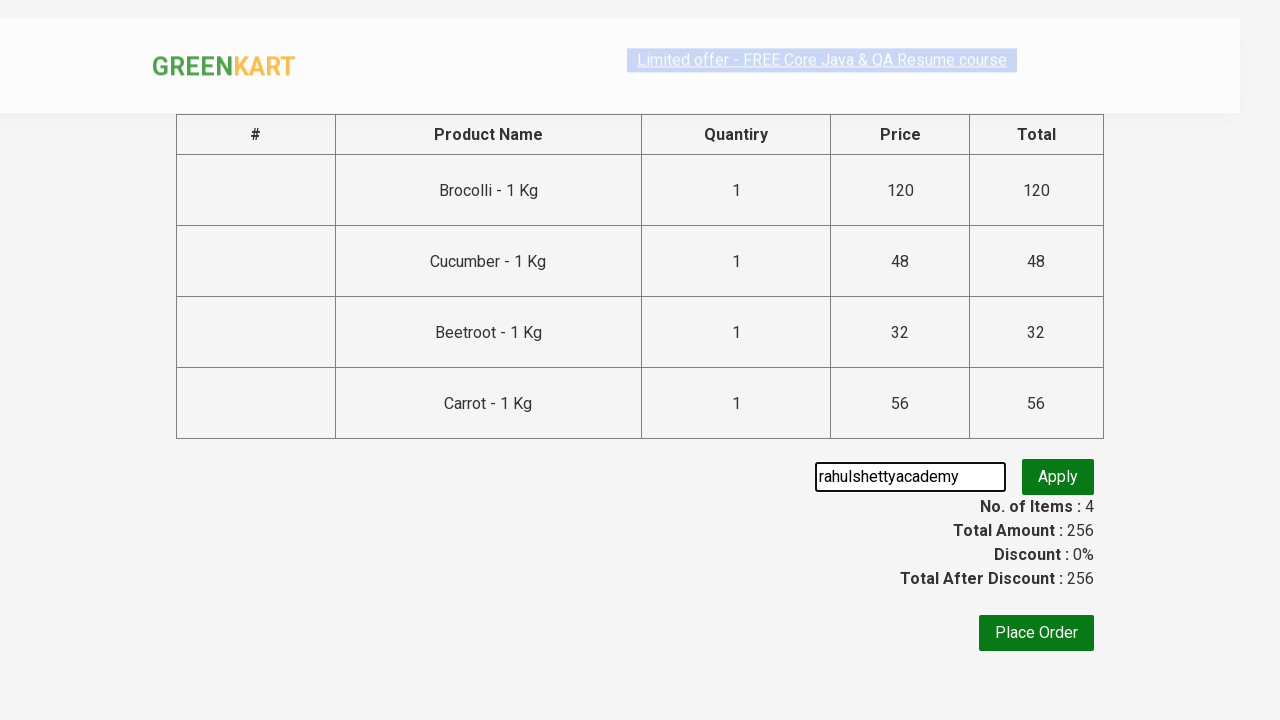

Clicked promo code apply button at (1058, 477) on button.promoBtn
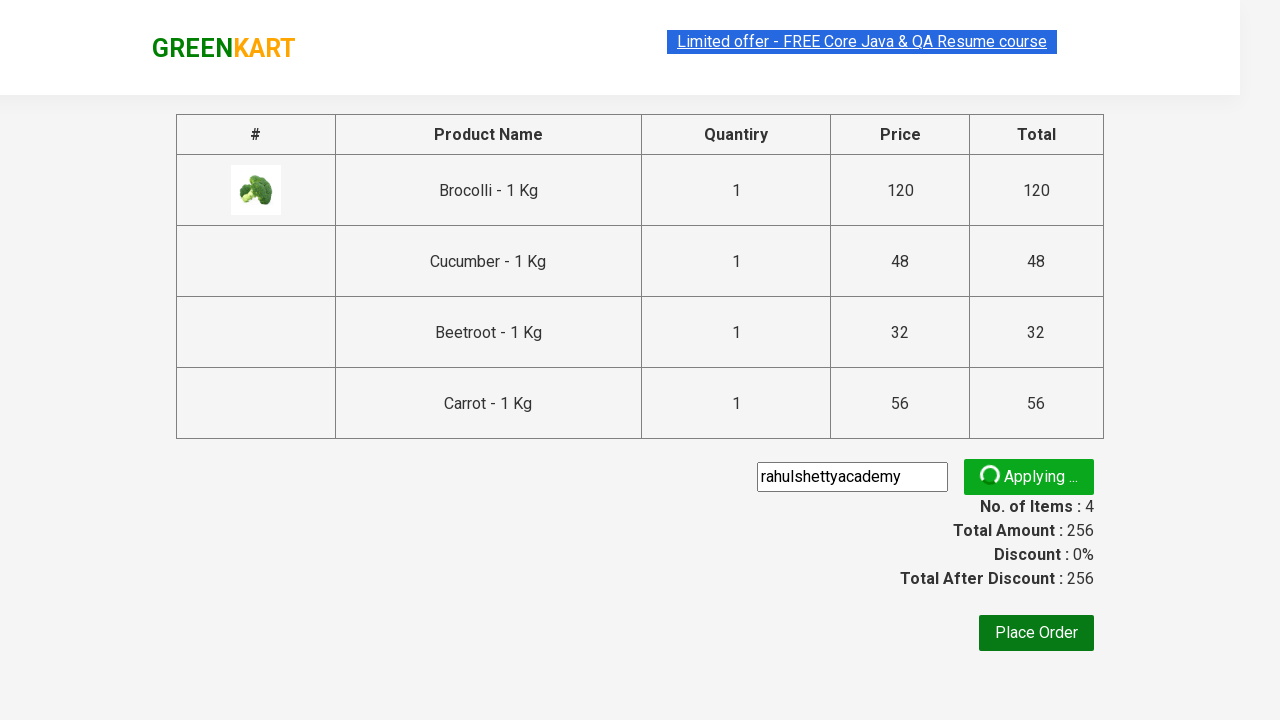

Promo code successfully applied
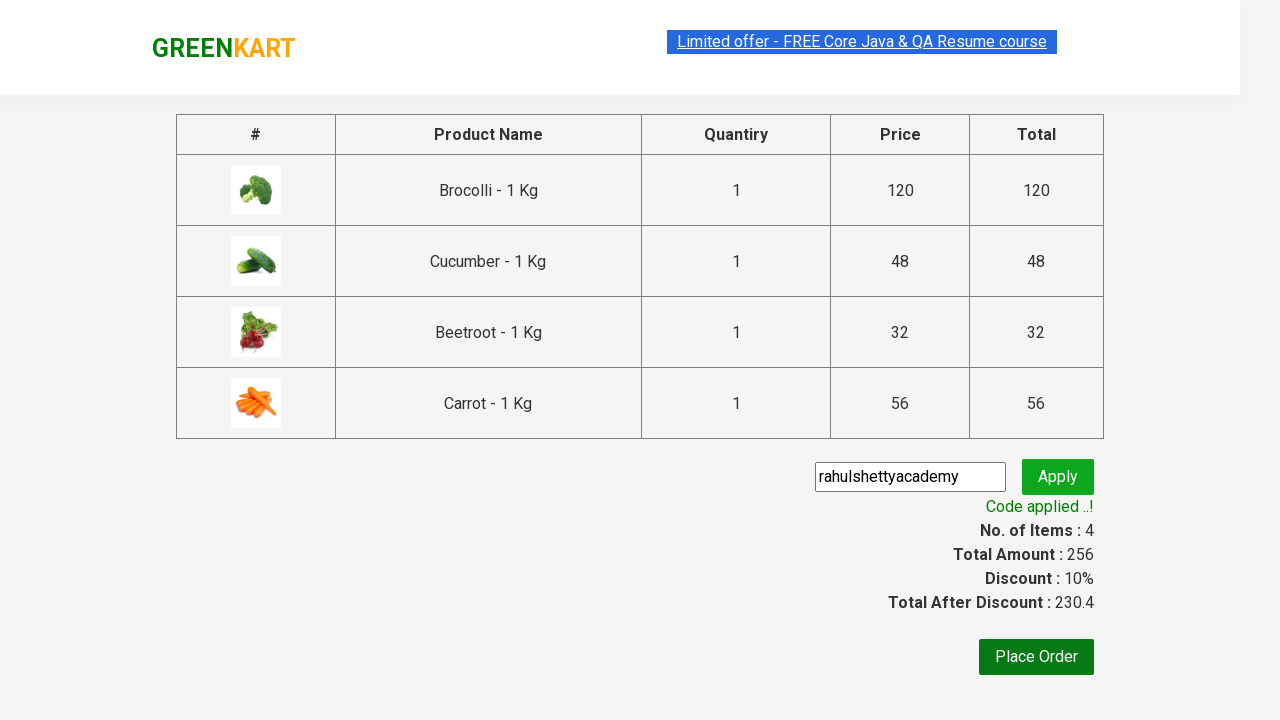

Clicked 'Place Order' button at (1036, 657) on xpath=//button[text()='Place Order']
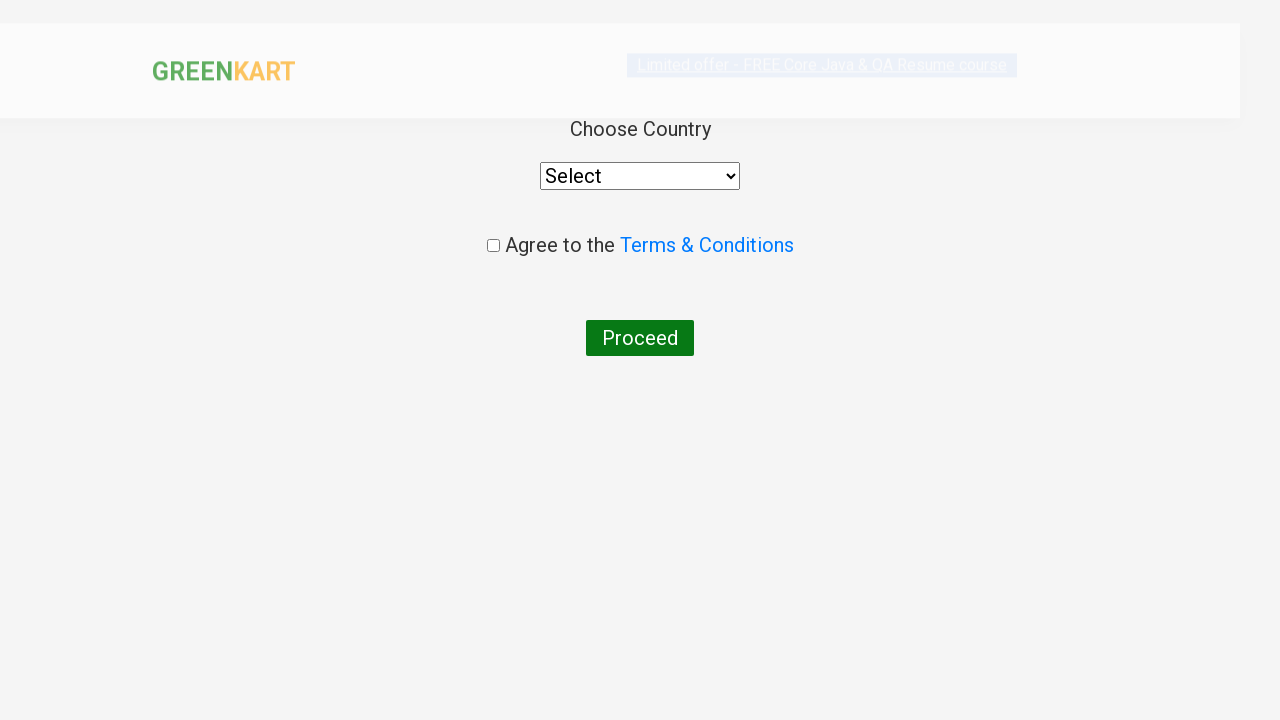

Selected 'India' from country dropdown on select[style='width: 200px;']
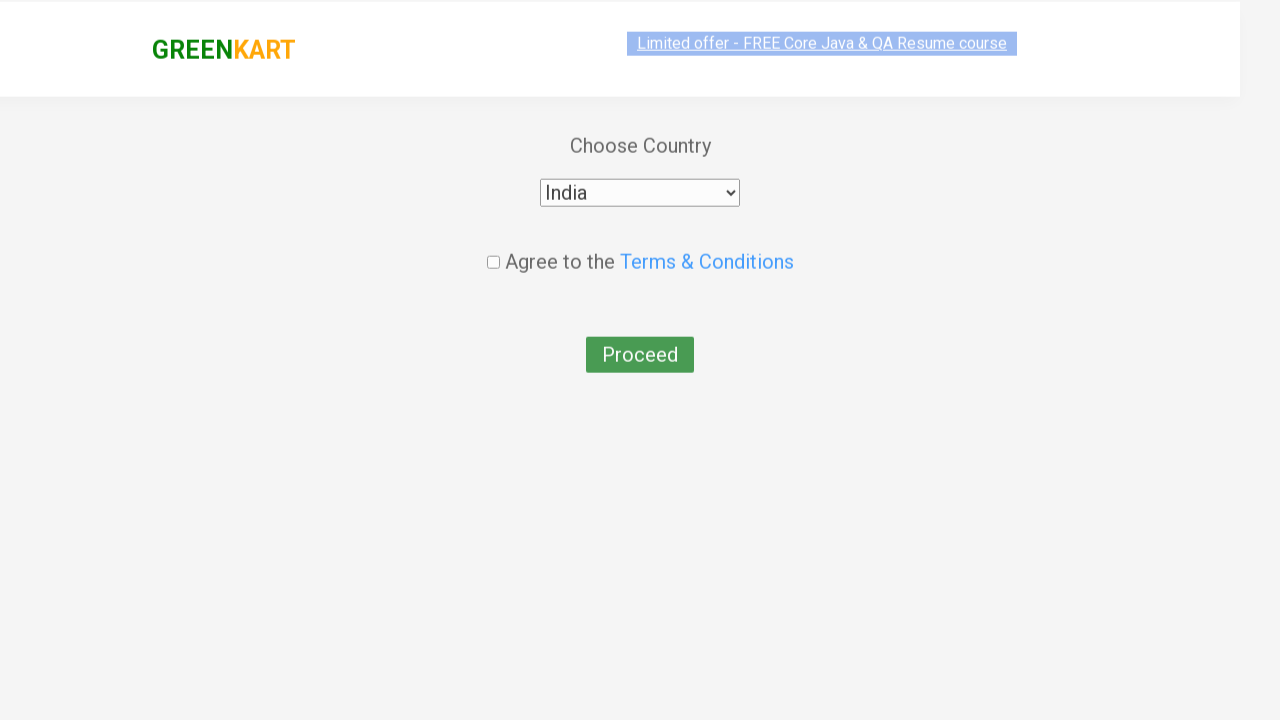

Checked agreement checkbox at (493, 246) on .chkAgree
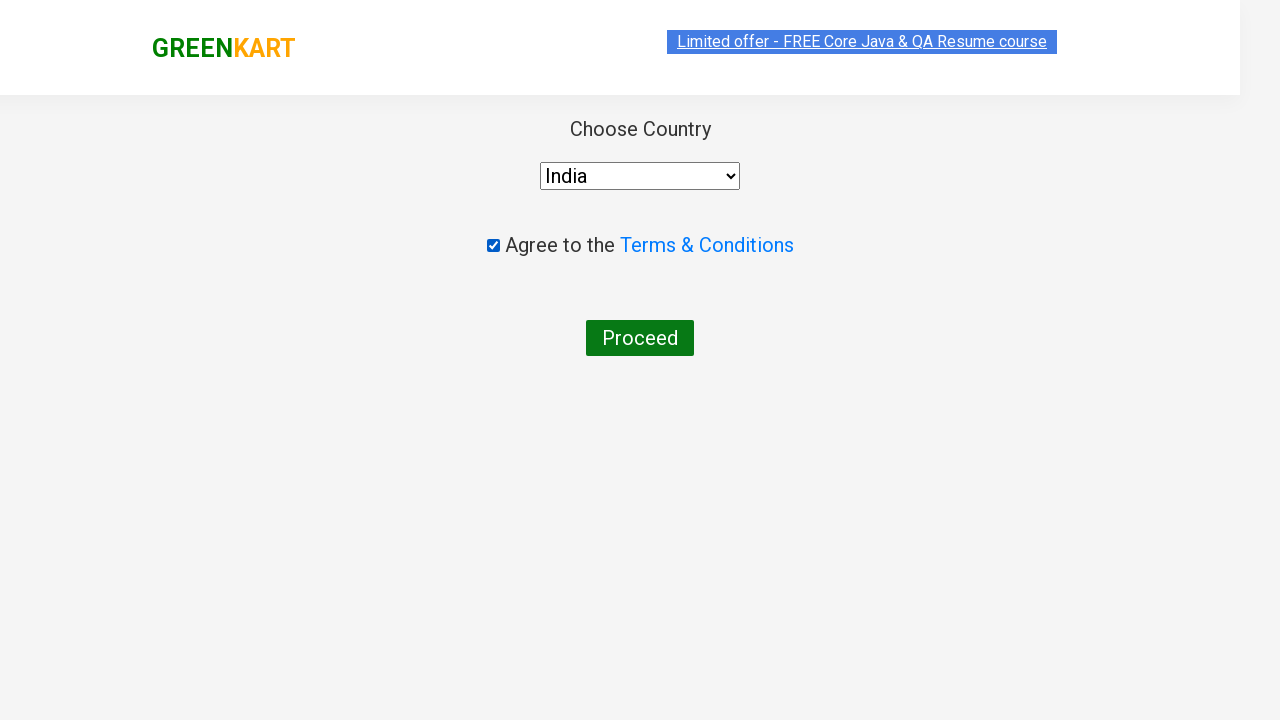

Clicked final proceed button to complete checkout at (640, 338) on xpath=//button
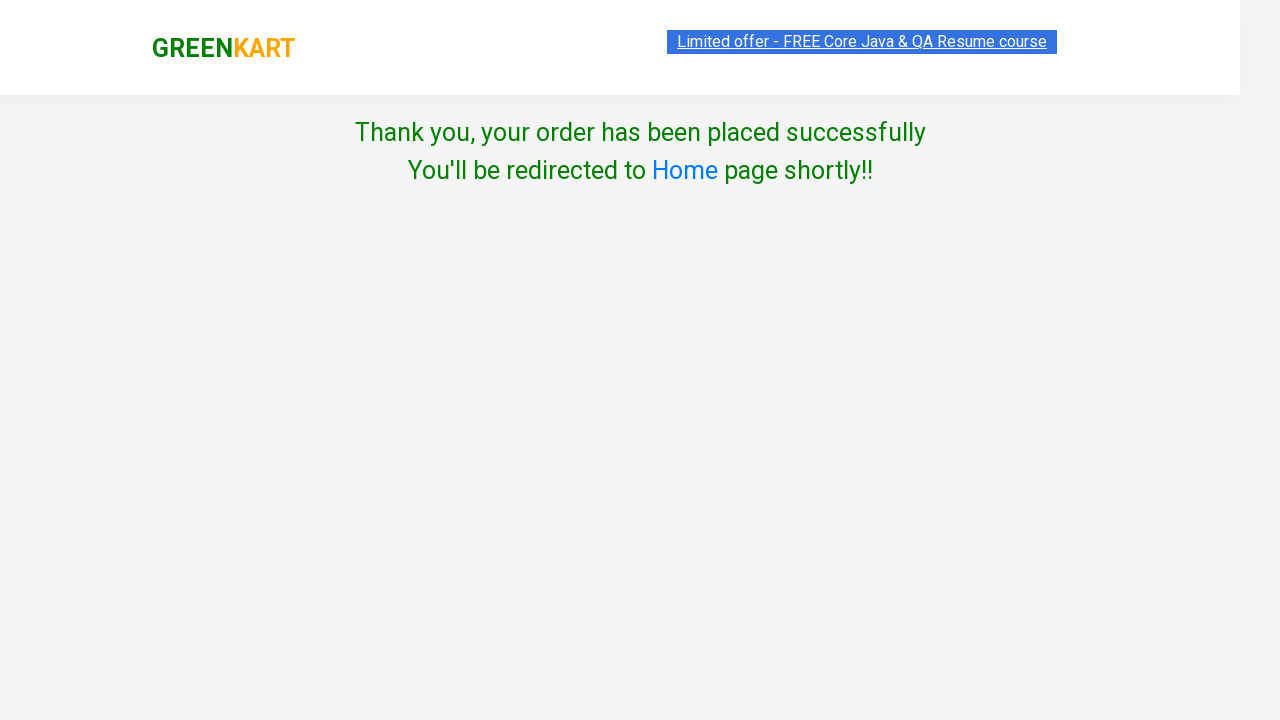

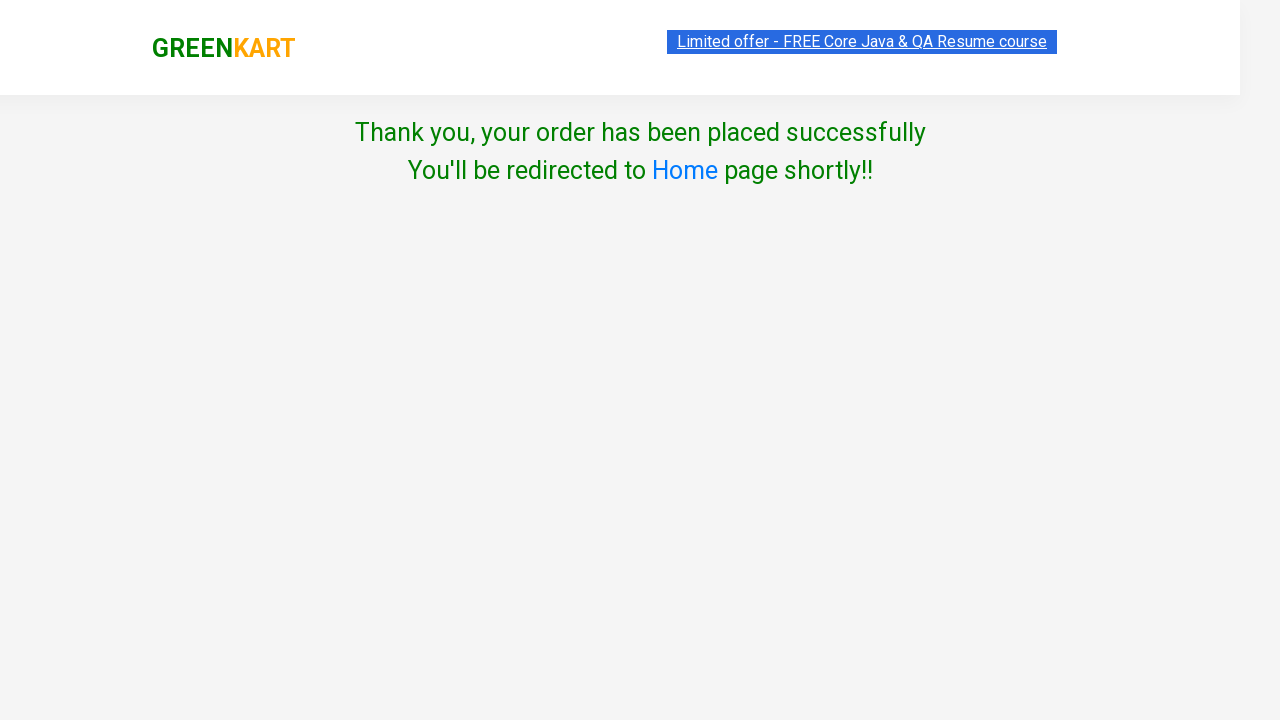